Navigates to Yahoo Japan homepage and verifies that a form element exists on the page

Starting URL: http://www.yahoo.co.jp/

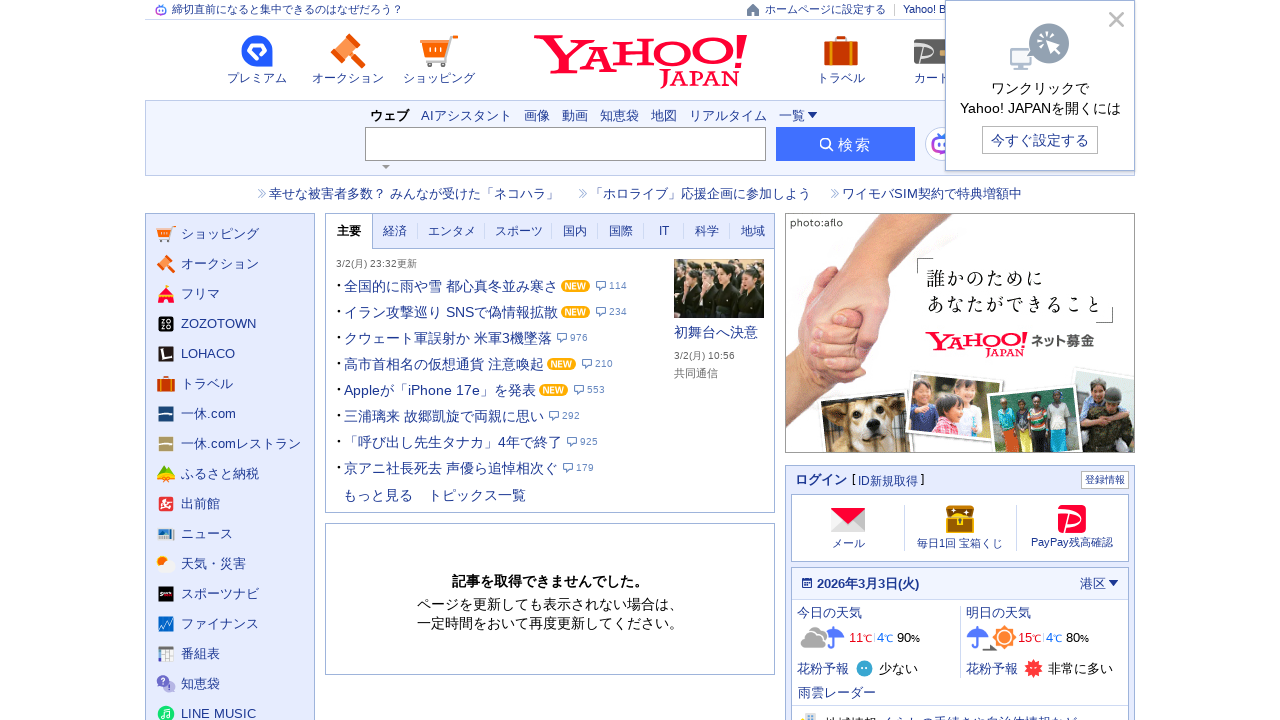

Navigated to Yahoo Japan homepage
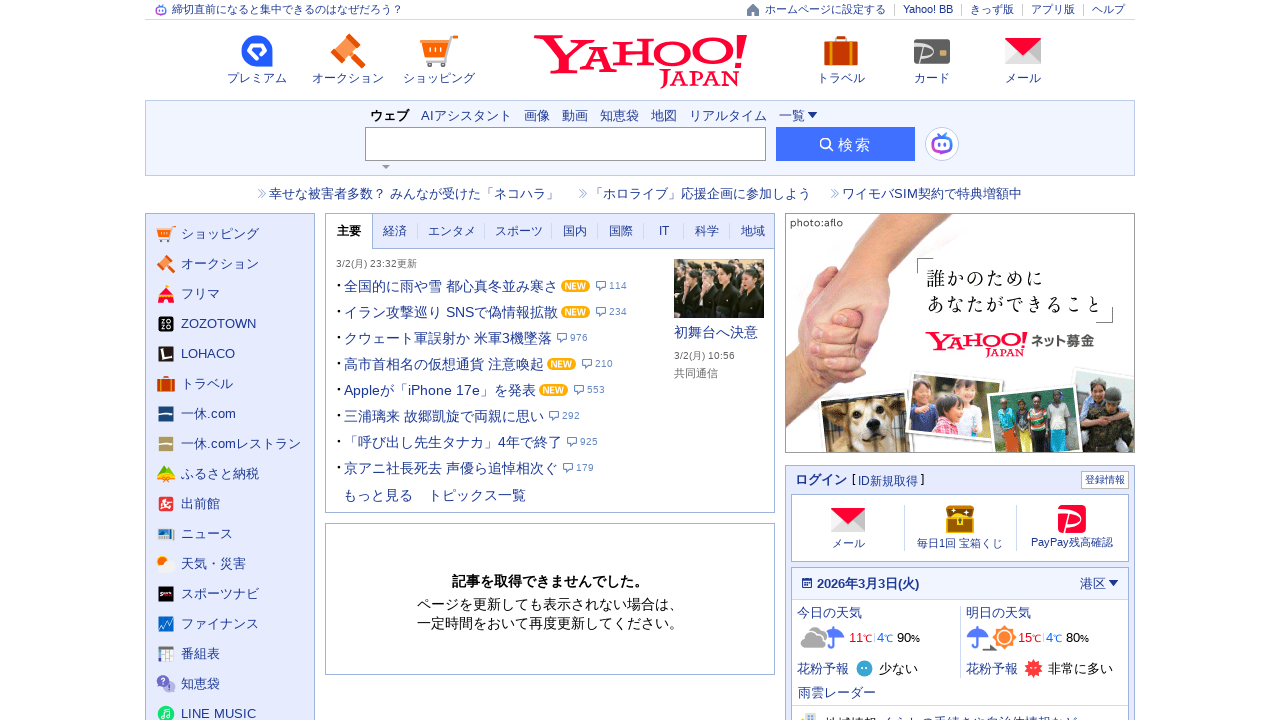

Form element loaded and verified on the page
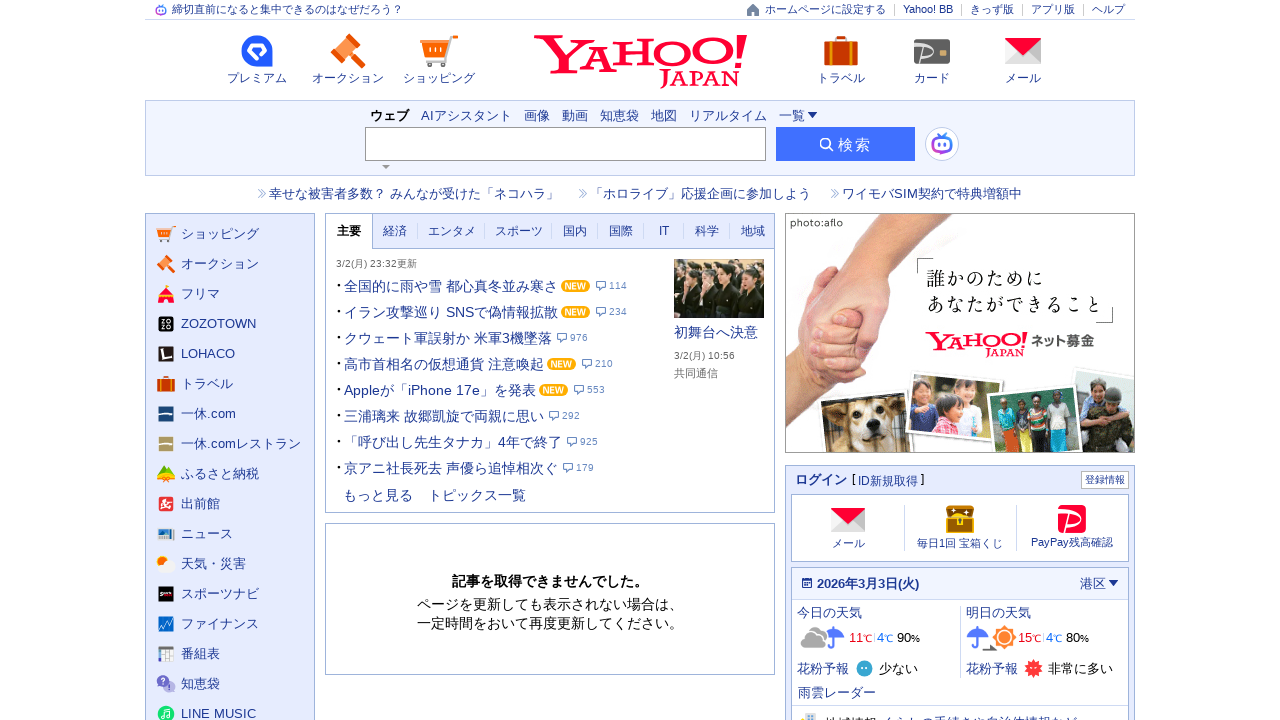

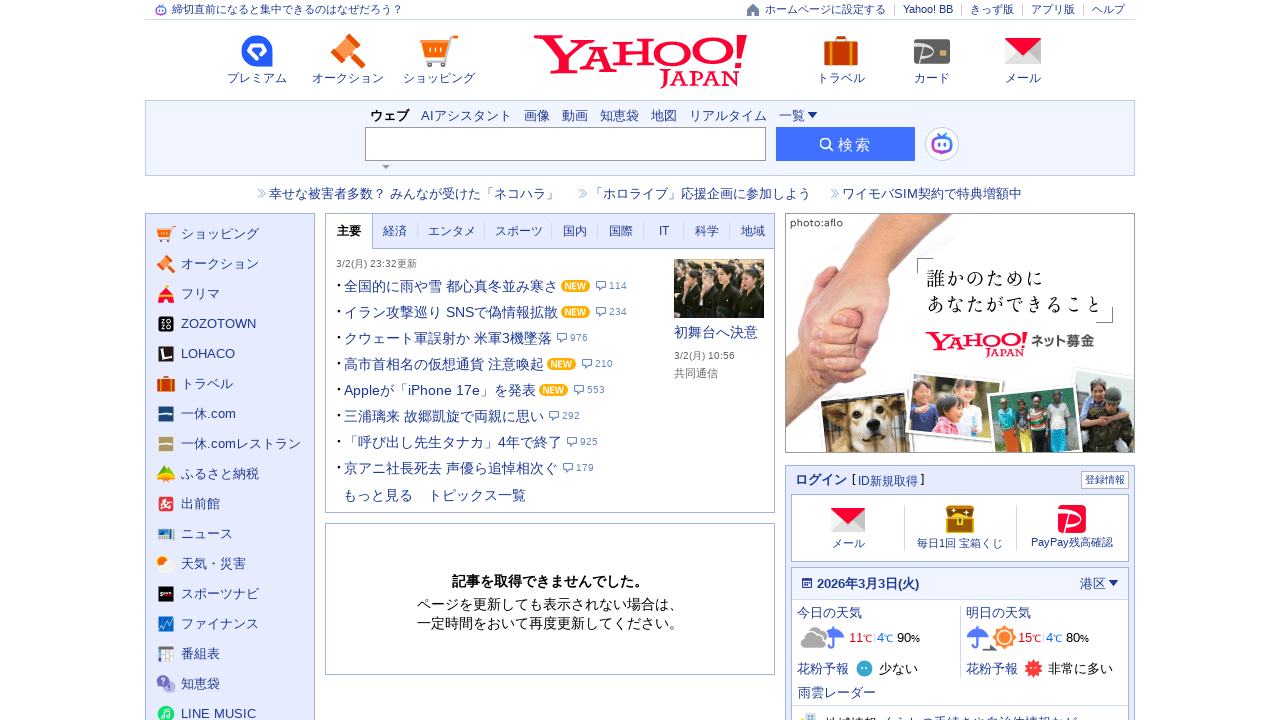